Tests the user registration form on SmartCareers.pk by filling out all required fields including email, password, personal details, address, and contact information, then submitting the form.

Starting URL: https://smartcareers.pk/register.aspx

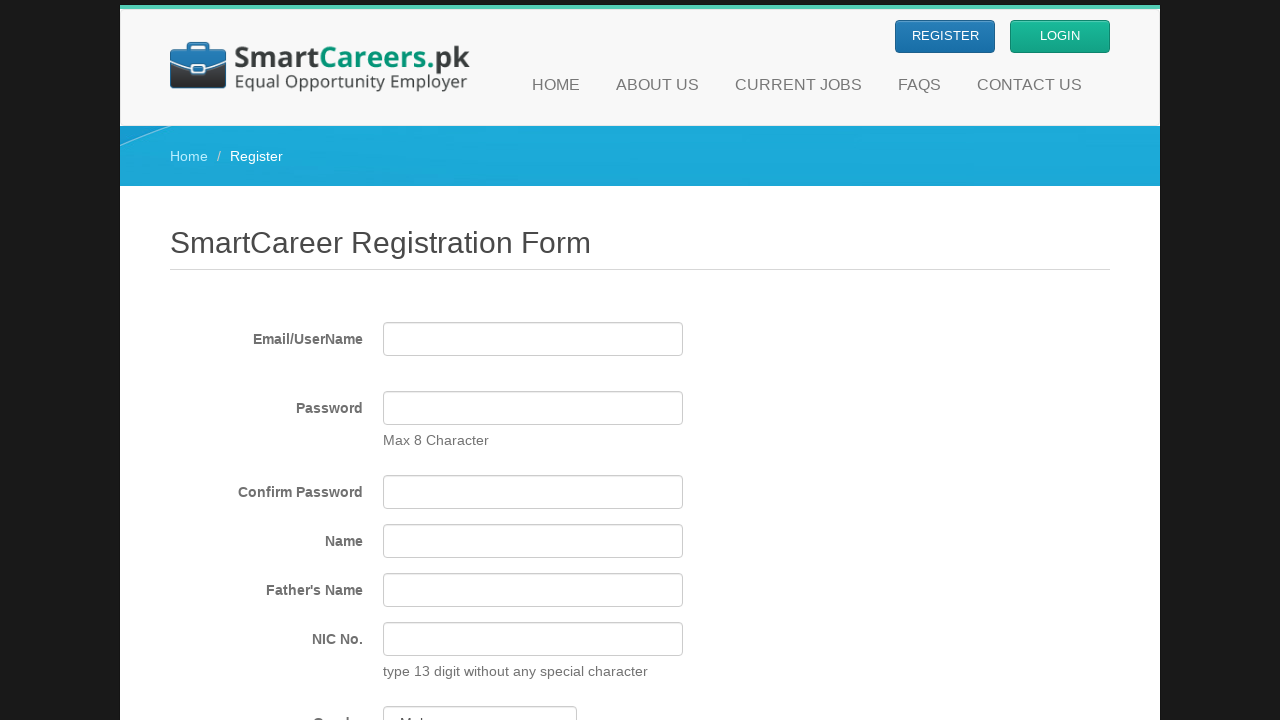

Filled email field with 'testuser7842@gmail.com' on //*[@id="email"]
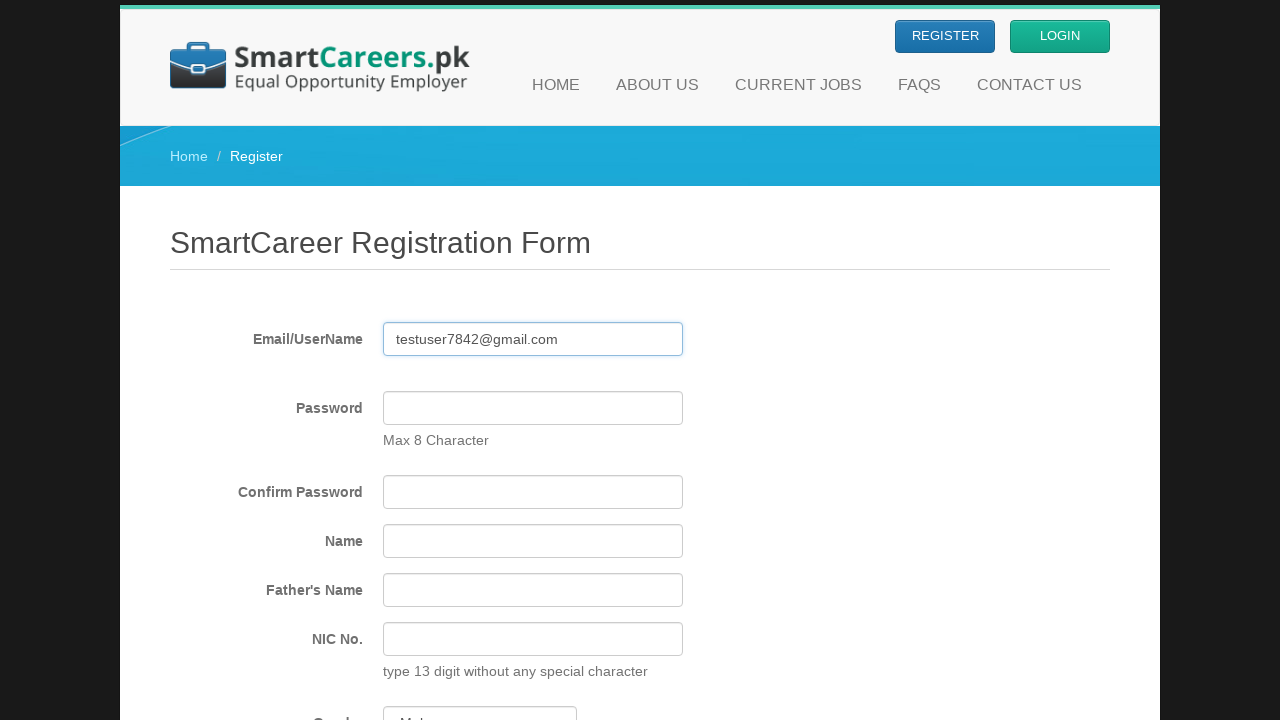

Filled password field with 'SecurePass456!' on xpath=/html/body/form/div[3]/section/div/div/div[2]/div[3]/div/input
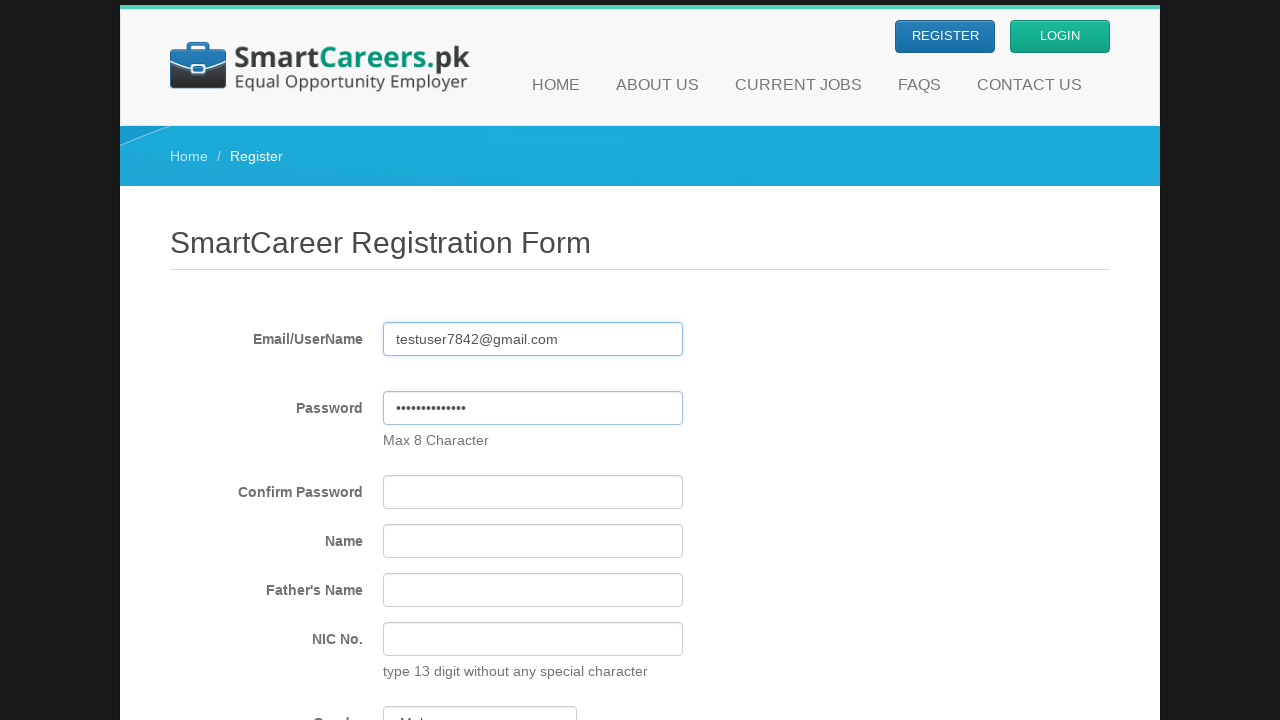

Filled confirm password field with 'SecurePass456!' on xpath=/html/body/form/div[3]/section/div/div/div[2]/div[4]/div/input
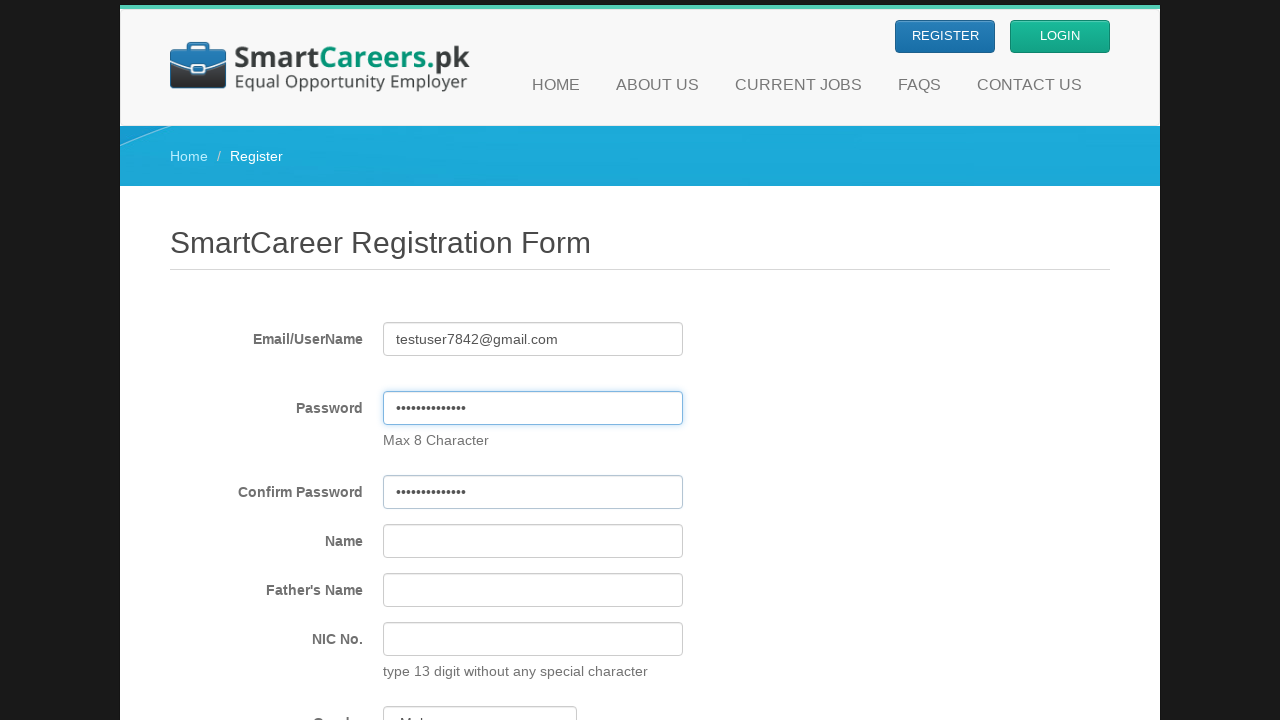

Filled username field with 'JohnSmith' on xpath=/html/body/form/div[3]/section/div/div/div[2]/div[5]/div/input
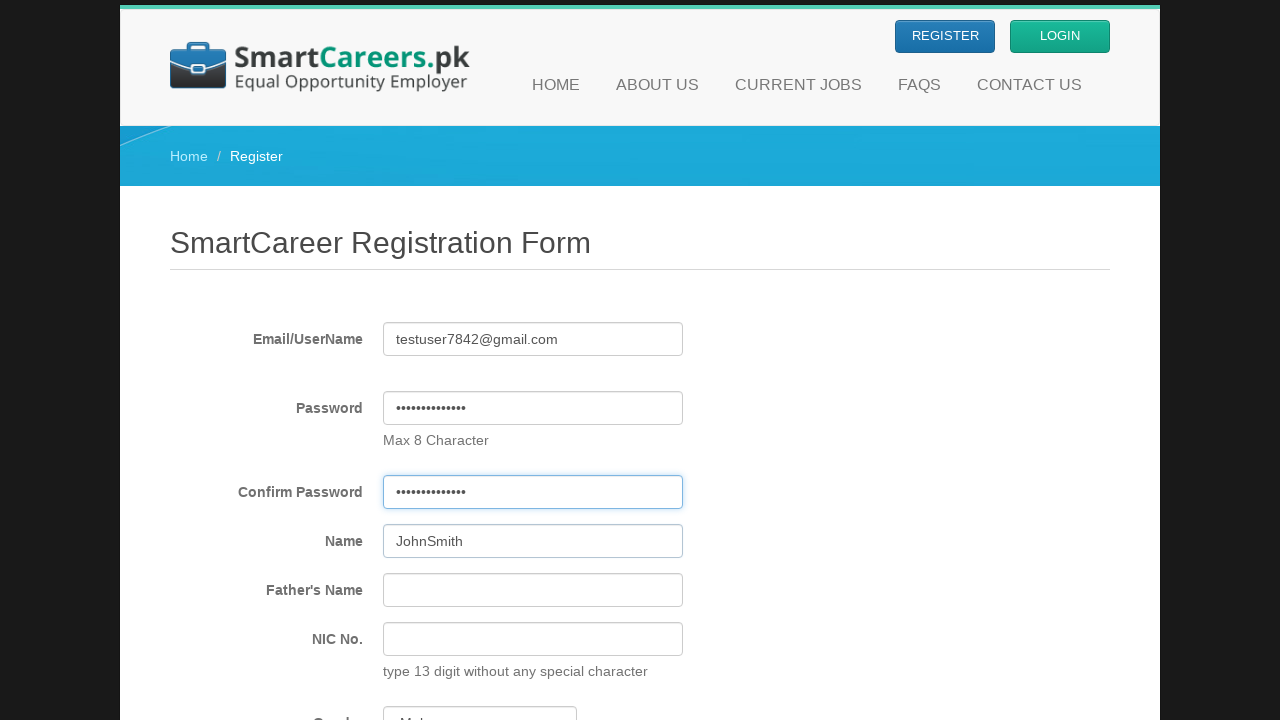

Filled father name field with 'Robert Smith' on xpath=/html/body/form/div[3]/section/div/div/div[2]/div[6]/div/input
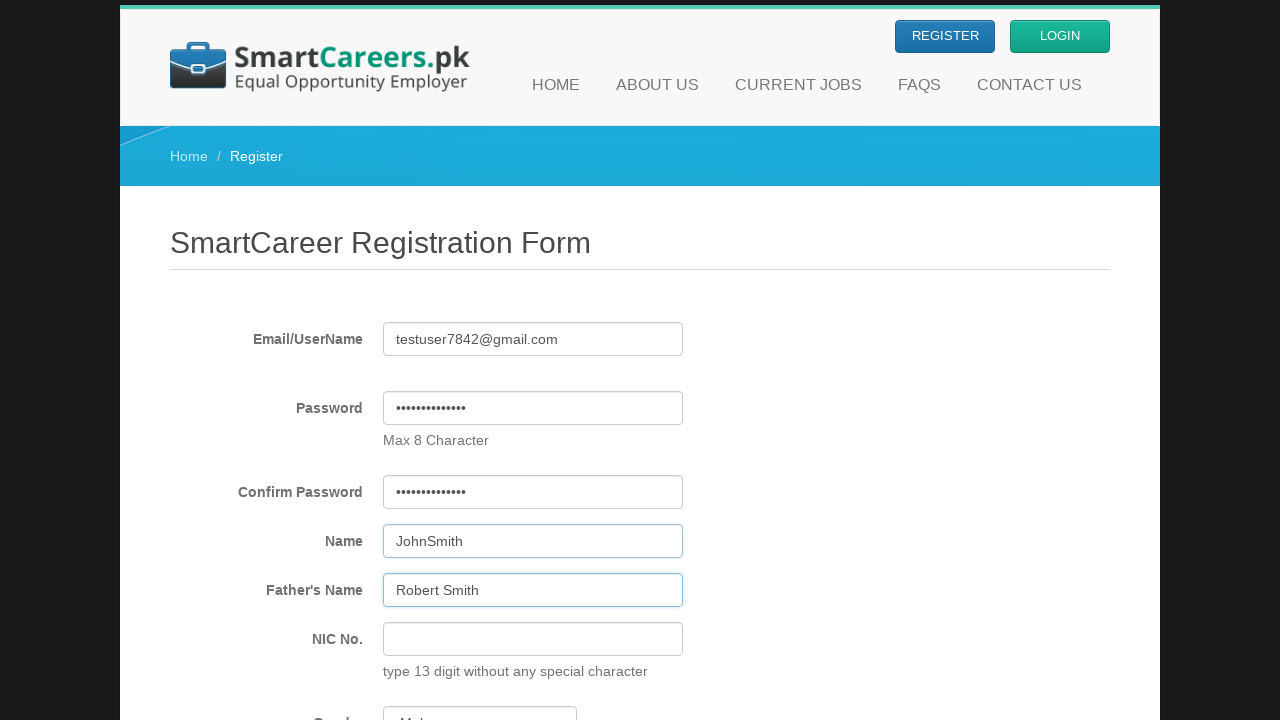

Filled CNIC number field with '35201987654321' on xpath=/html/body/form/div[3]/section/div/div/div[2]/div[7]/div/input
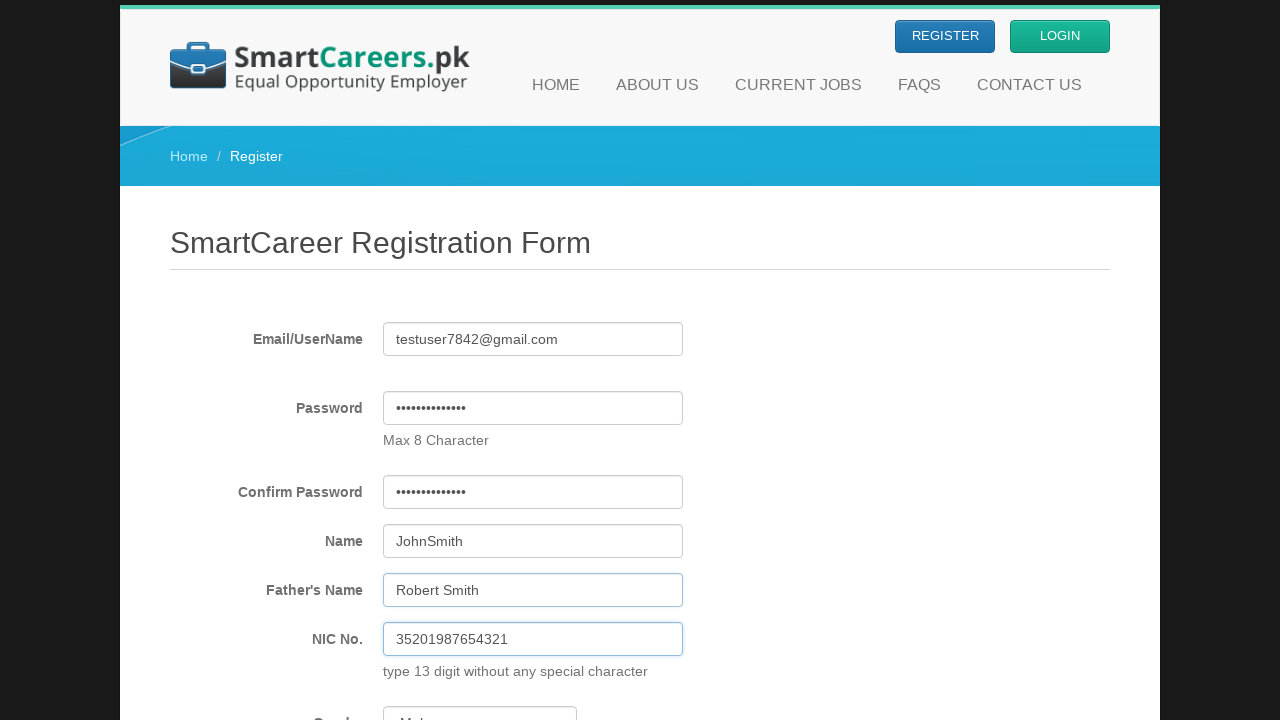

Selected 'Male' from gender dropdown on xpath=/html/body/form/div[3]/section/div/div/div[2]/div[8]/div/select
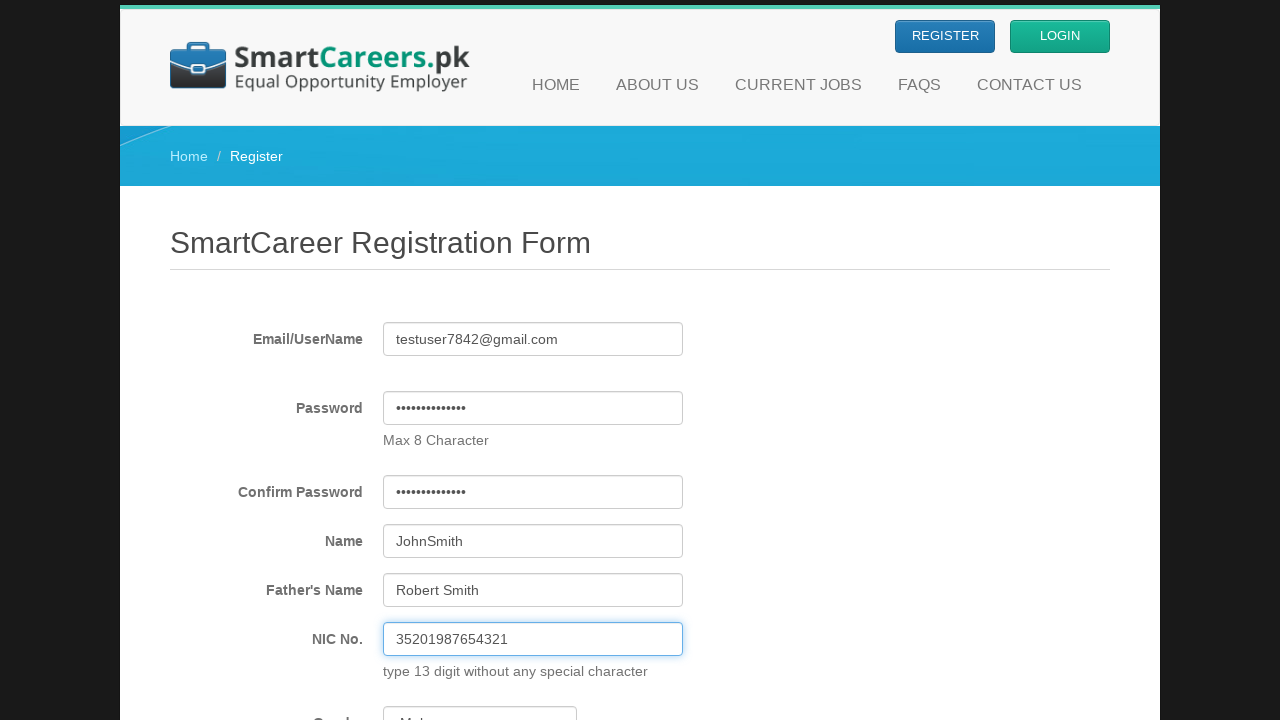

Selected 'Aug' from birth month dropdown on xpath=/html/body/form/div[3]/section/div/div/div[2]/div[9]/div[2]/select
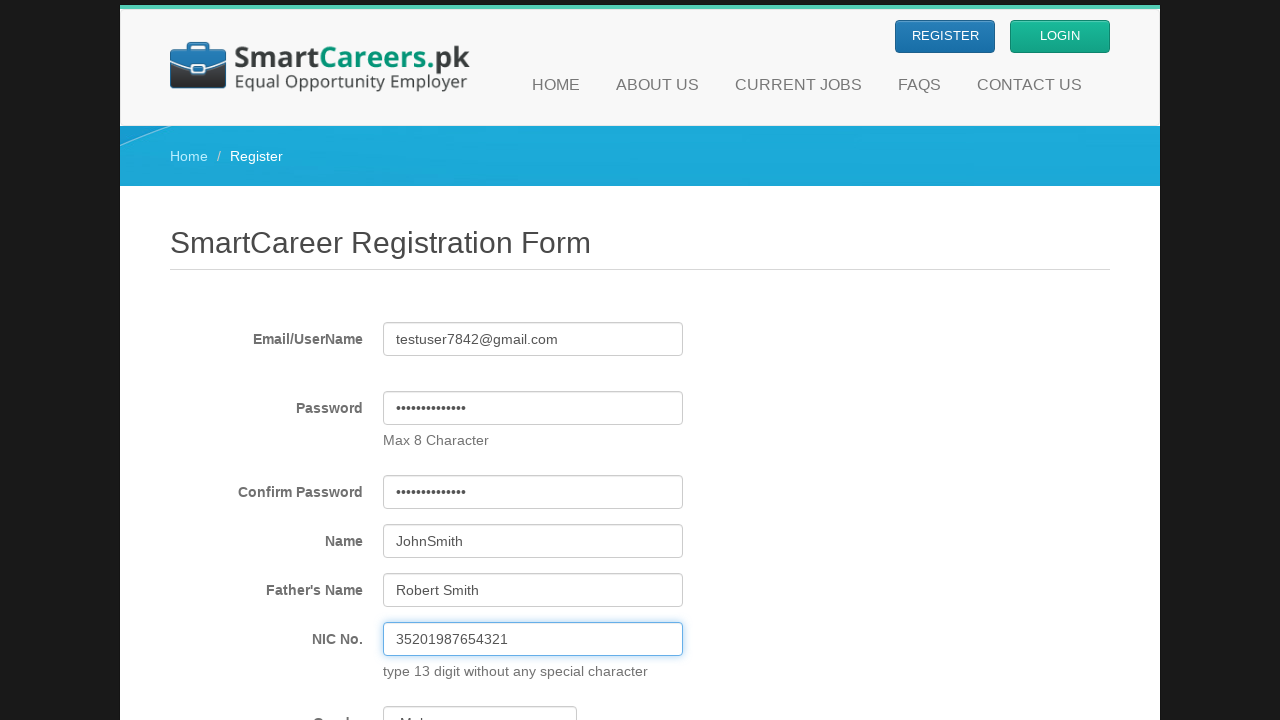

Selected '28' from birth day dropdown on xpath=/html/body/form/div[3]/section/div/div/div[2]/div[9]/div[1]/select
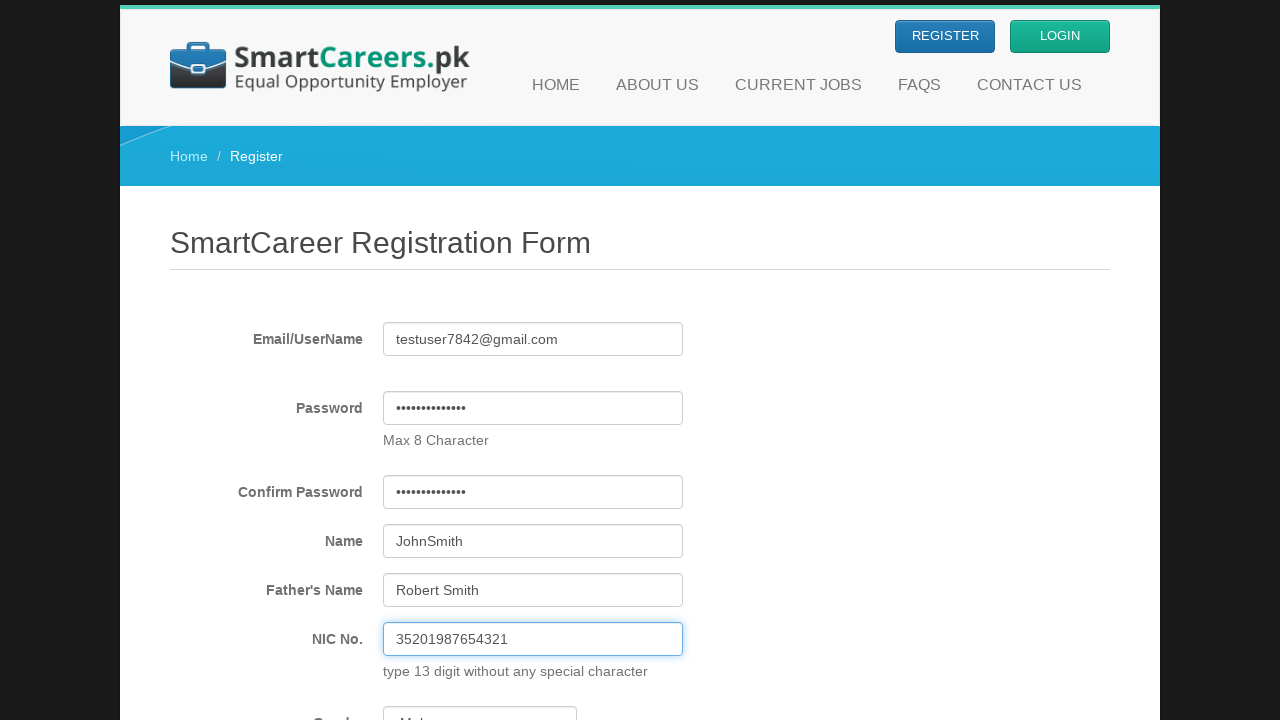

Selected '2009' from birth year dropdown on xpath=/html/body/form/div[3]/section/div/div/div[2]/div[9]/div[3]/select
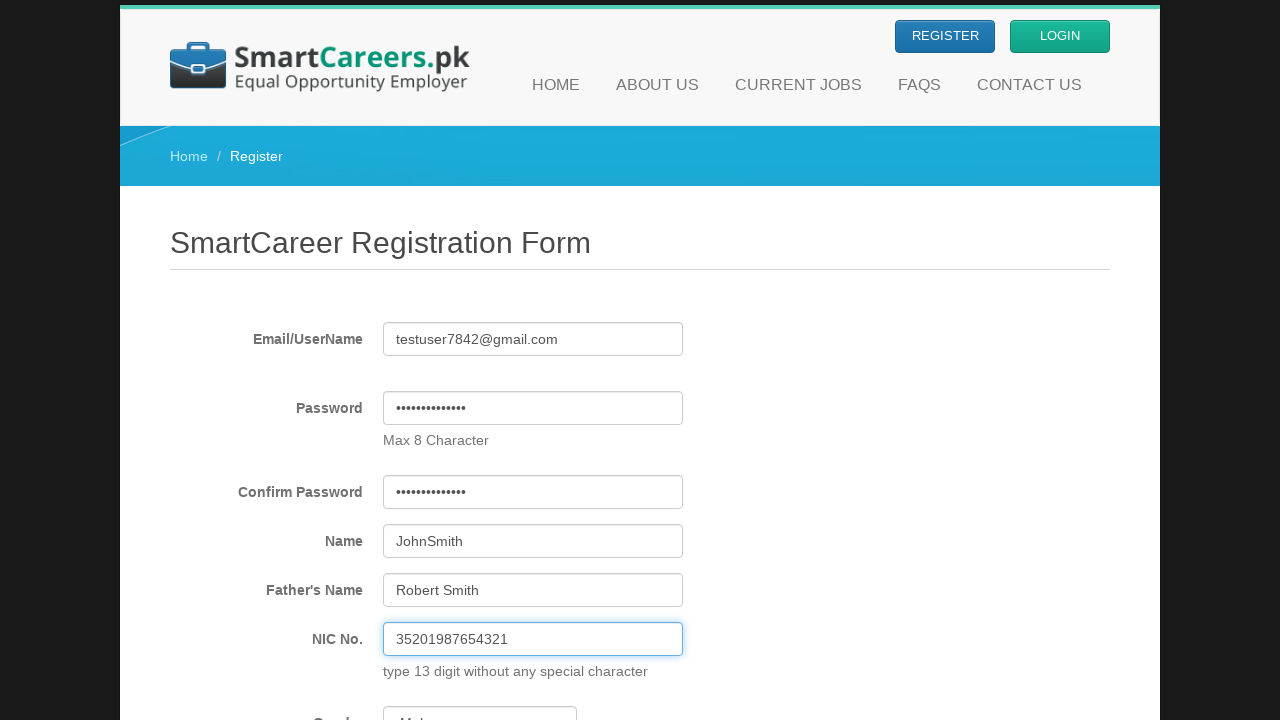

Filled address field with '456 Pine Street, Suite 12, Karachi' on xpath=/html/body/form/div[3]/section/div/div/div[2]/div[10]/div/input
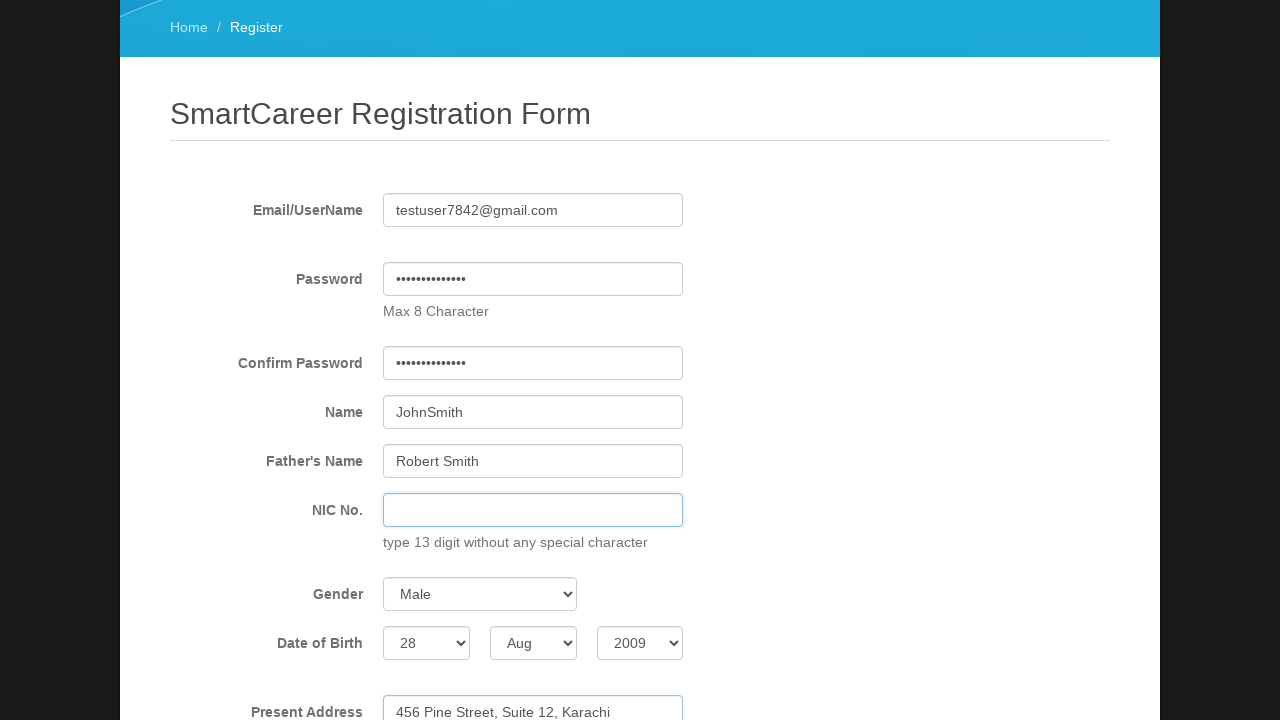

Selected city '682' from city dropdown on xpath=/html/body/form/div[3]/section/div/div/div[2]/div[12]/div/select
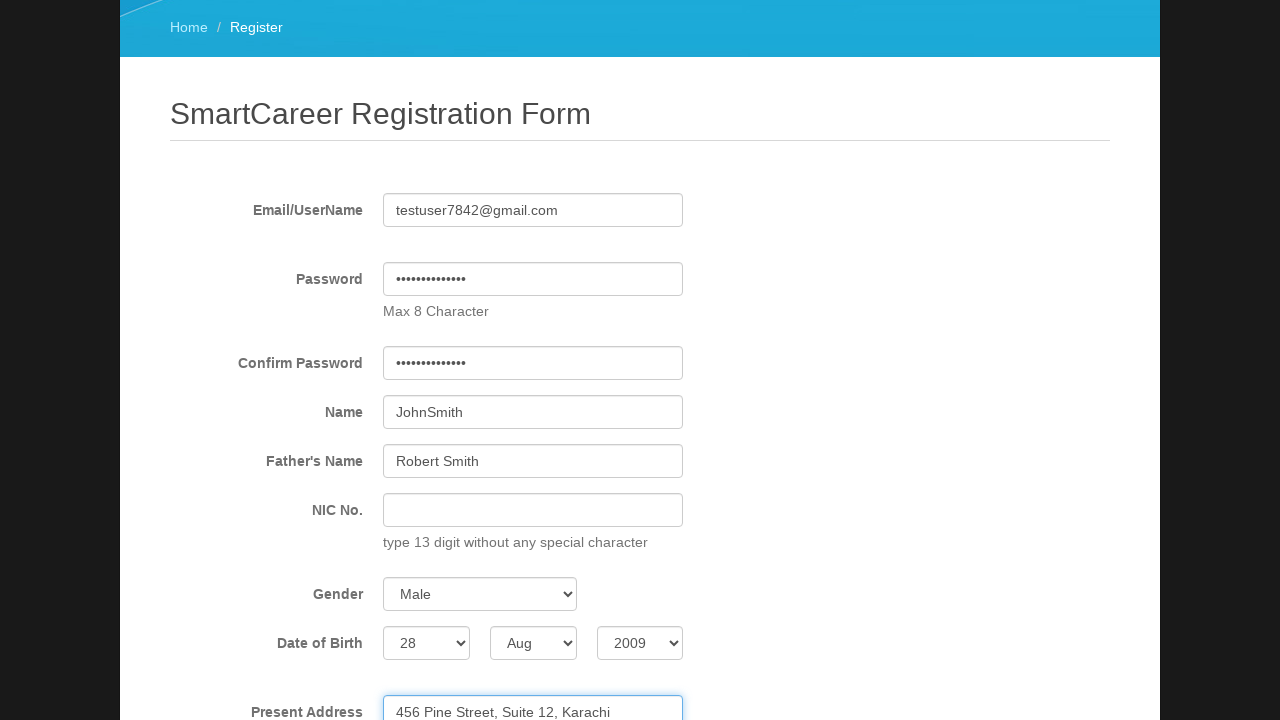

Filled postal code field with '74200' on xpath=/html/body/form/div[3]/section/div/div/div[2]/div[13]/div/input
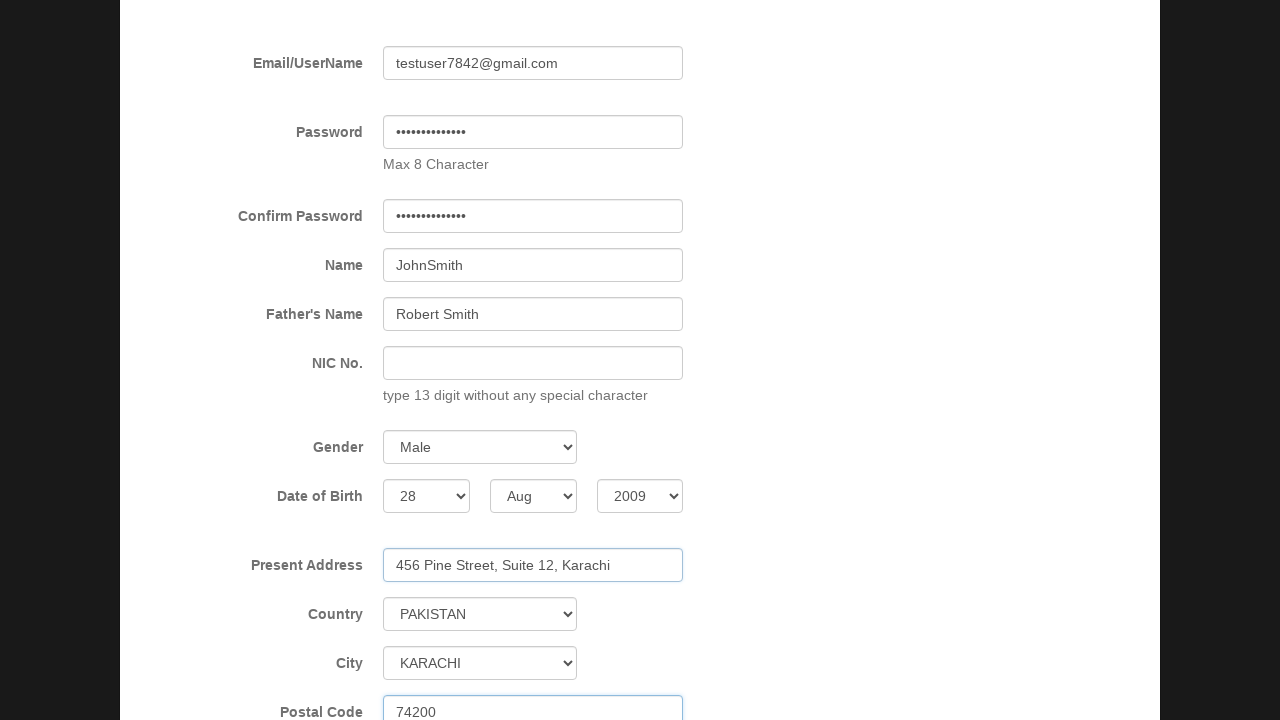

Filled permanent address field with '456 Pine Street, Suite 12, Karachi' on xpath=/html/body/form/div[3]/section/div/div/div[2]/div[14]/div/input
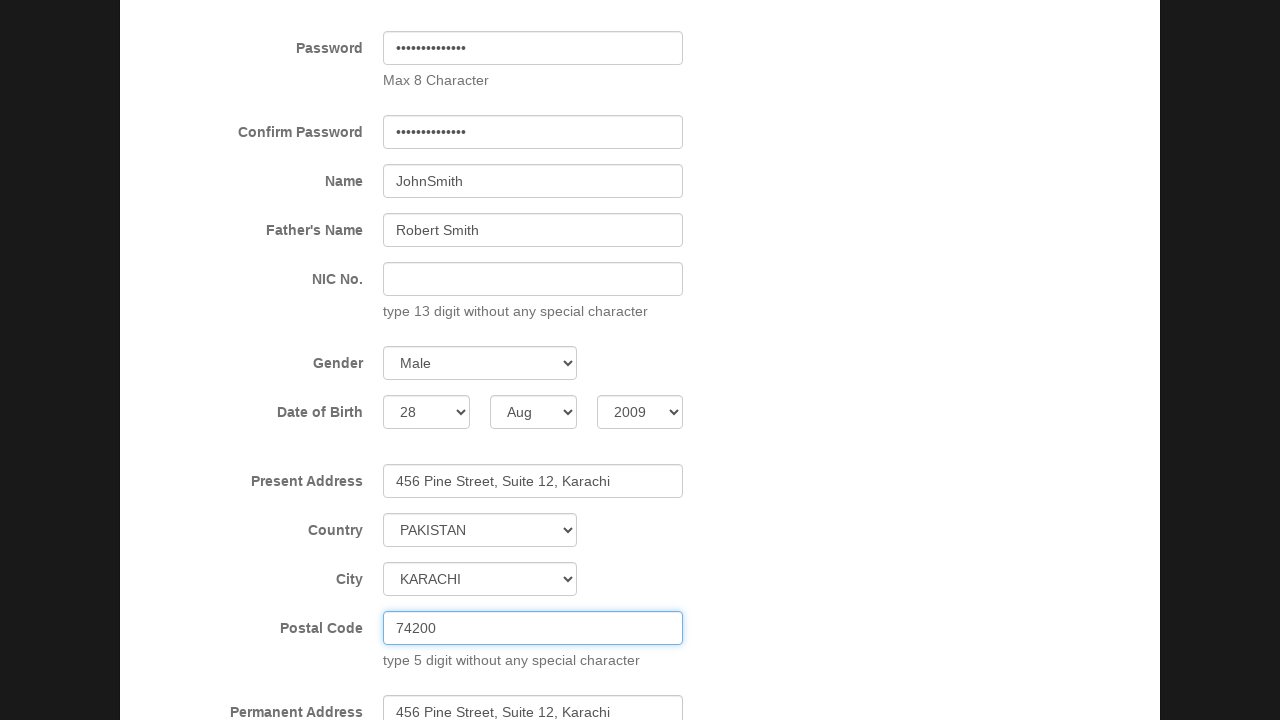

Clicked marker/checkbox at (390, 360) on xpath=/html/body/form/div[3]/section/div/div/div[2]/div[15]/div/table/tbody/tr[2
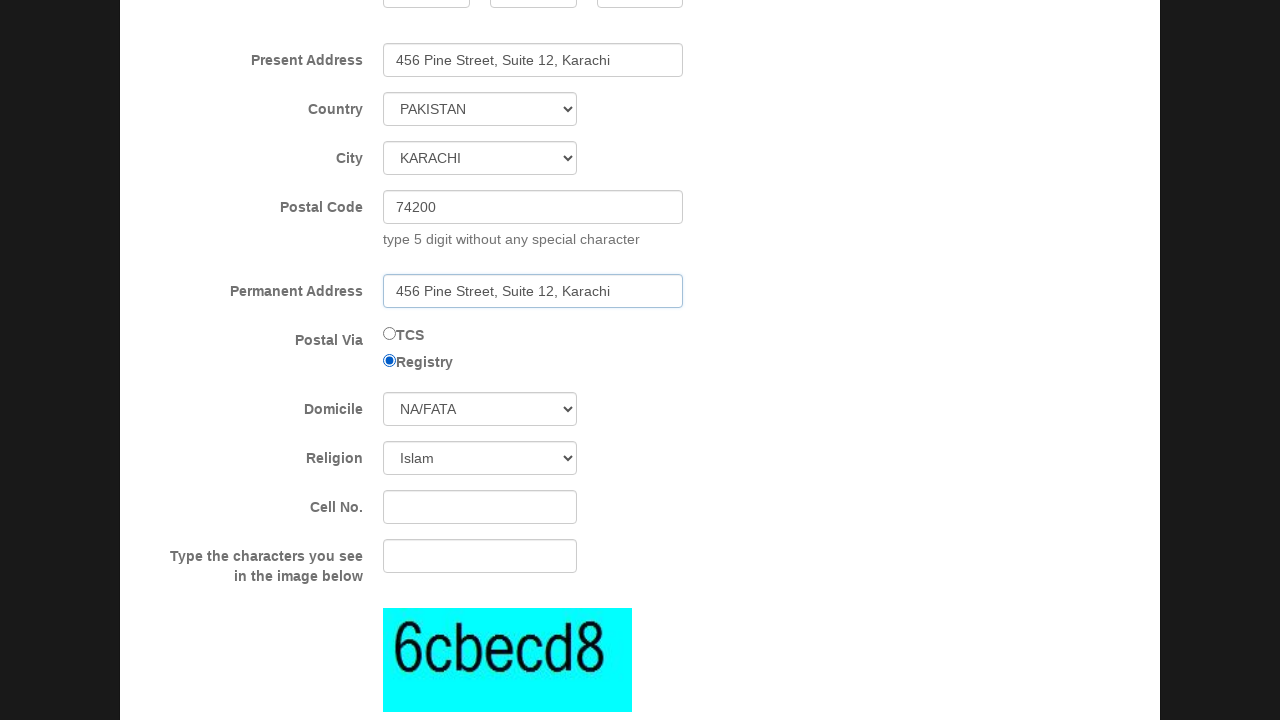

Selected 'Sind (U)' from domicile dropdown on xpath=/html/body/form/div[3]/section/div/div/div[2]/div[16]/div/select
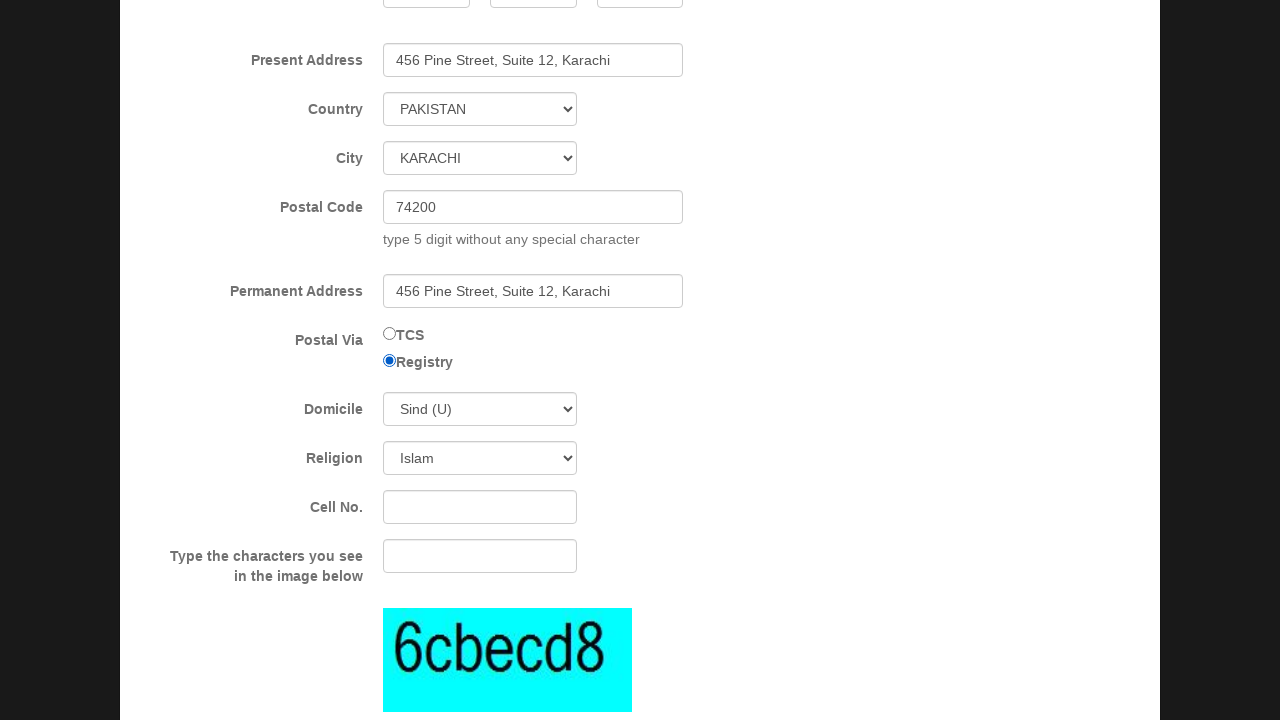

Filled cell number field with '0321-5678901' on xpath=/html/body/form/div[3]/section/div/div/div[2]/div[18]/div/input
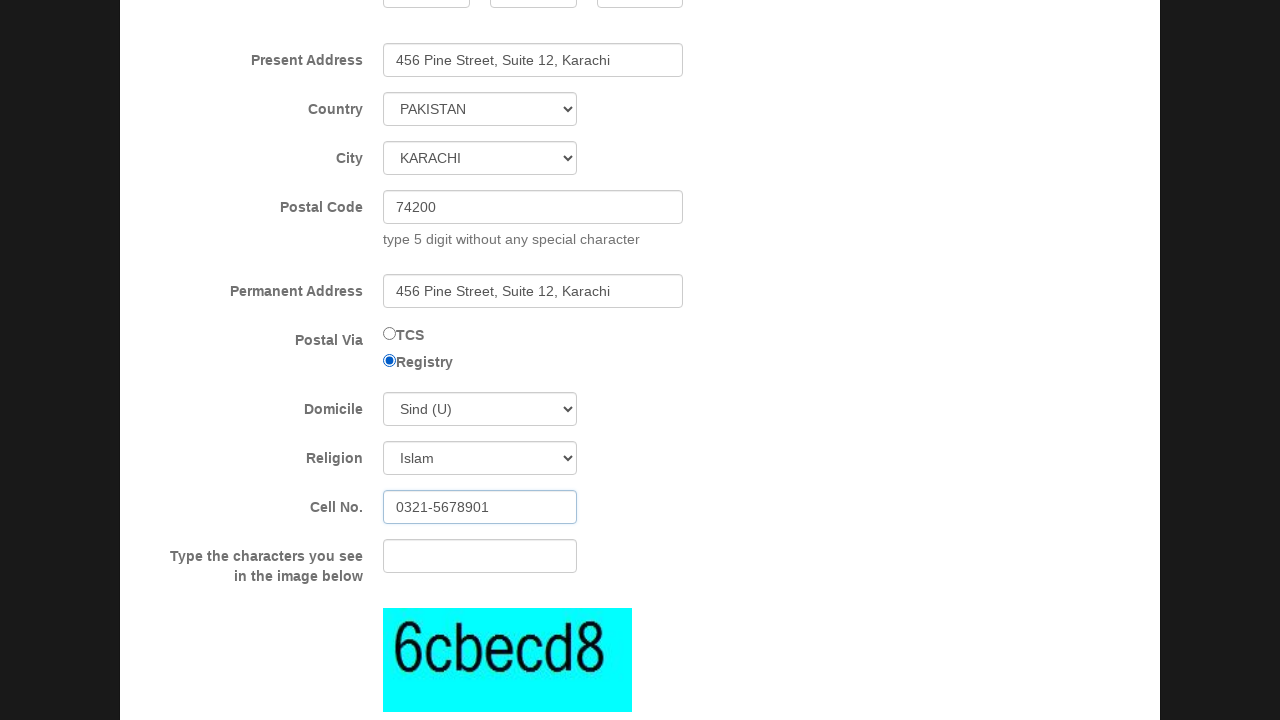

Filled captcha/verification field with 'abc123' on xpath=/html/body/form/div[3]/section/div/div/div[2]/div[19]/div/input
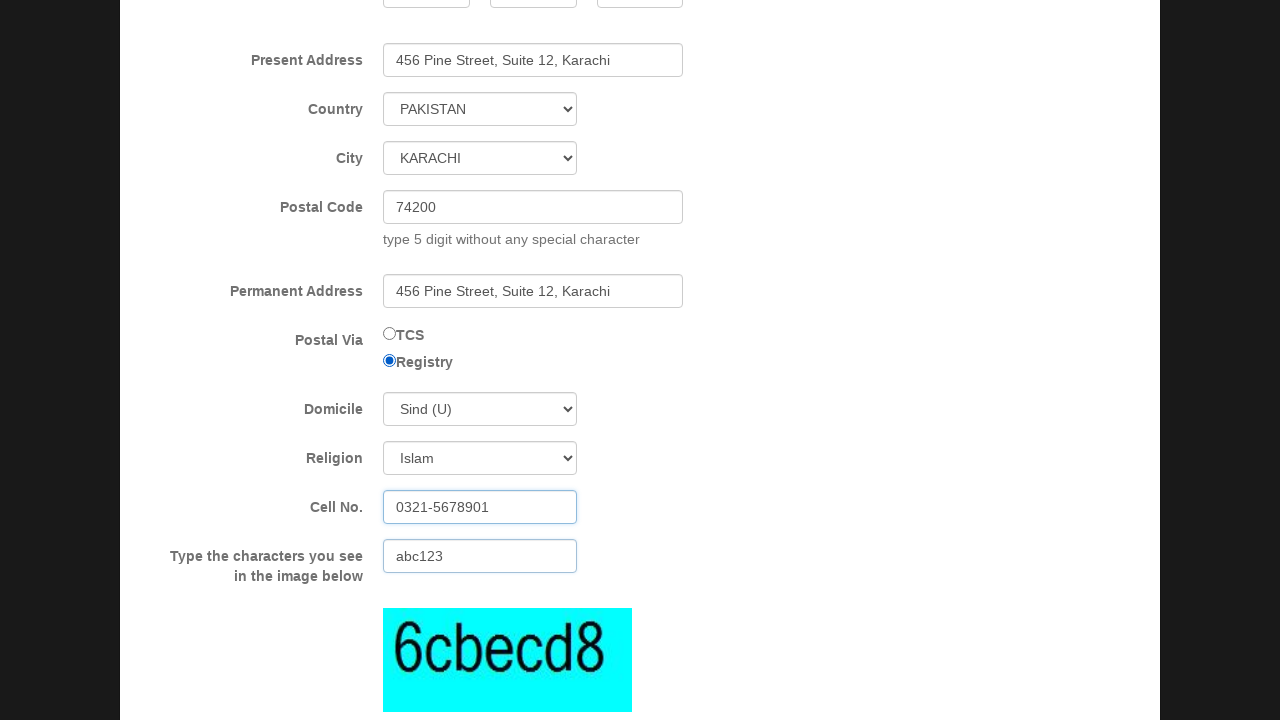

Clicked submit button to register at (666, 544) on xpath=/html/body/form/div[3]/section/div/div/div[2]/div[20]/div[2]/div/input
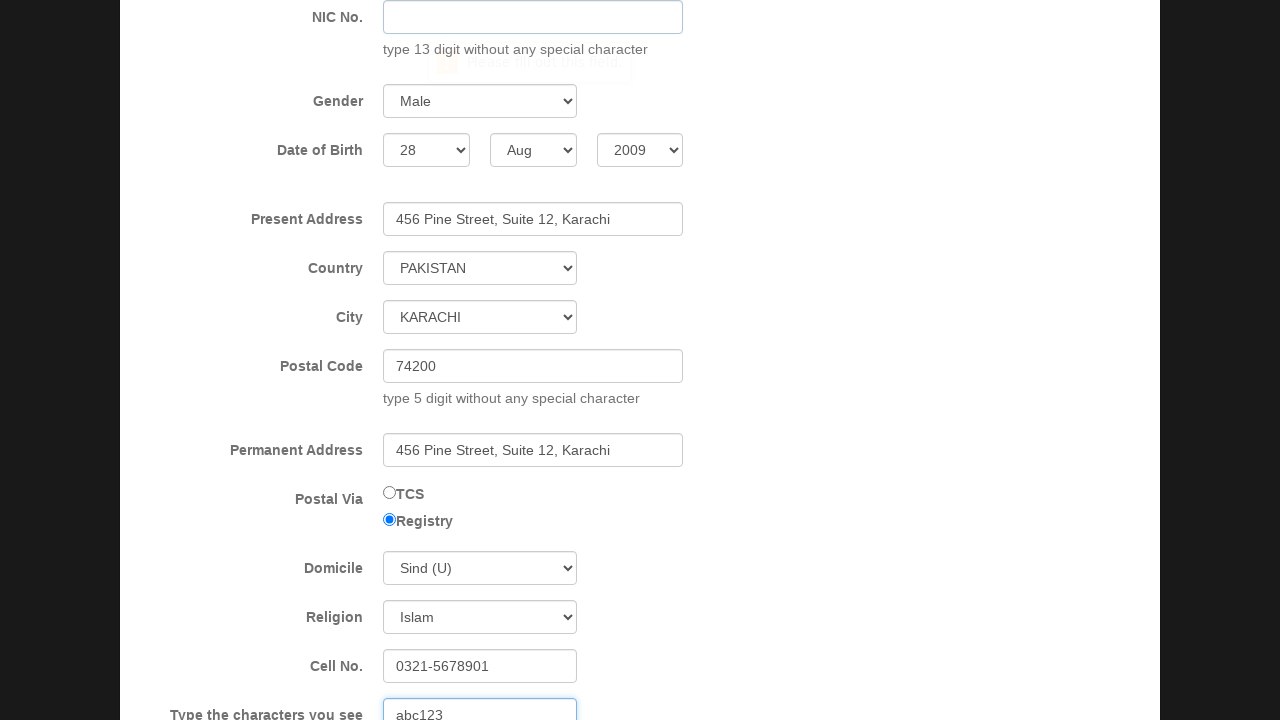

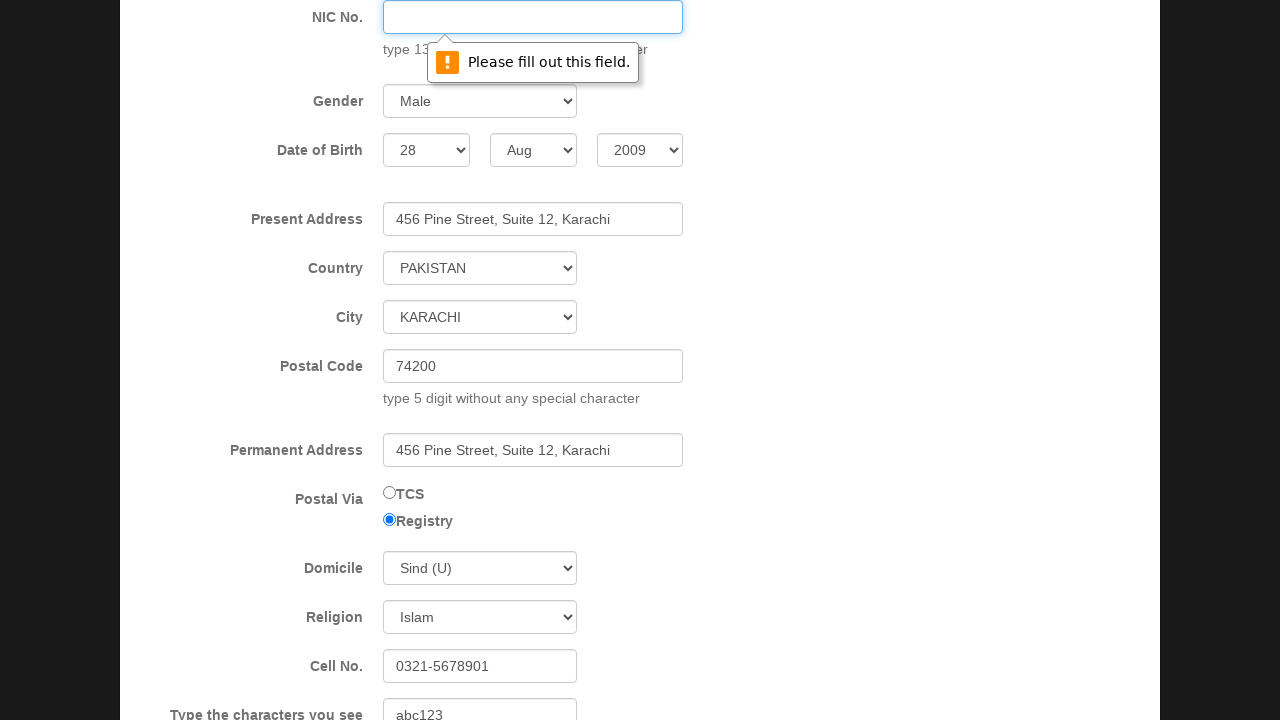